Tests selecting an option from a dropdown menu using Playwright's built-in select method

Starting URL: https://the-internet.herokuapp.com/dropdown

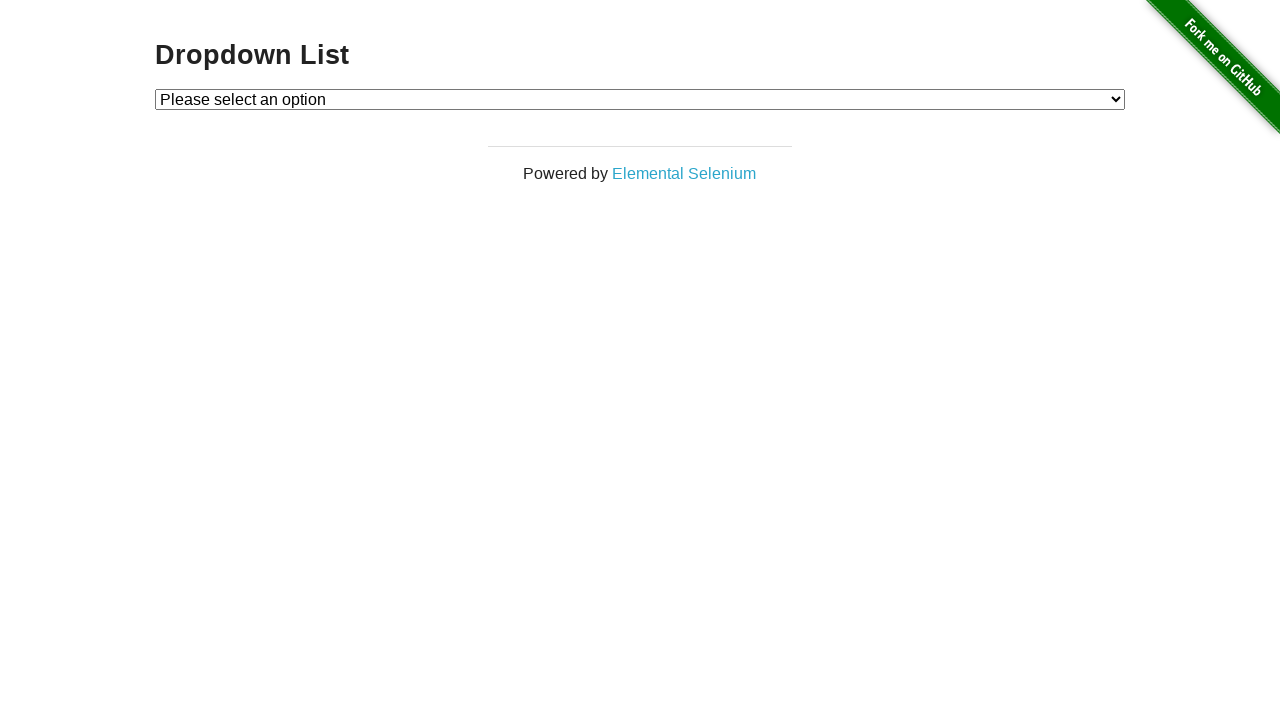

Navigated to dropdown menu page
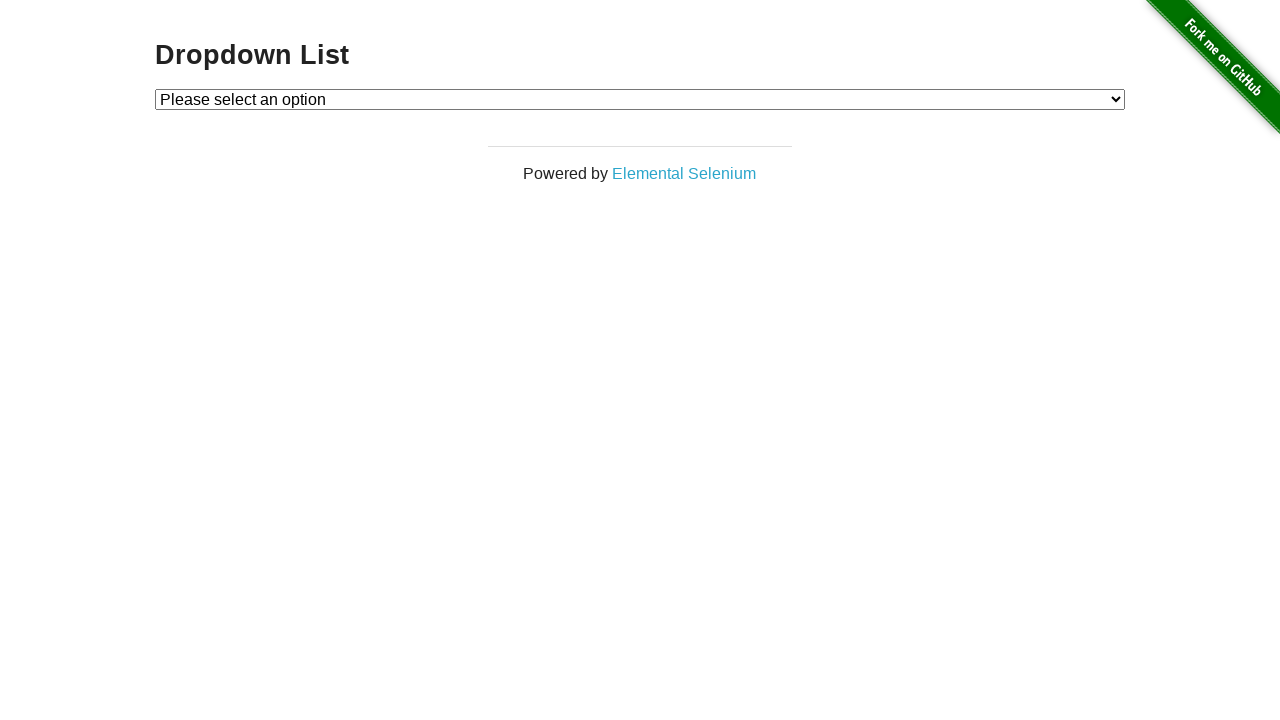

Selected 'Option 1' from dropdown menu on #dropdown
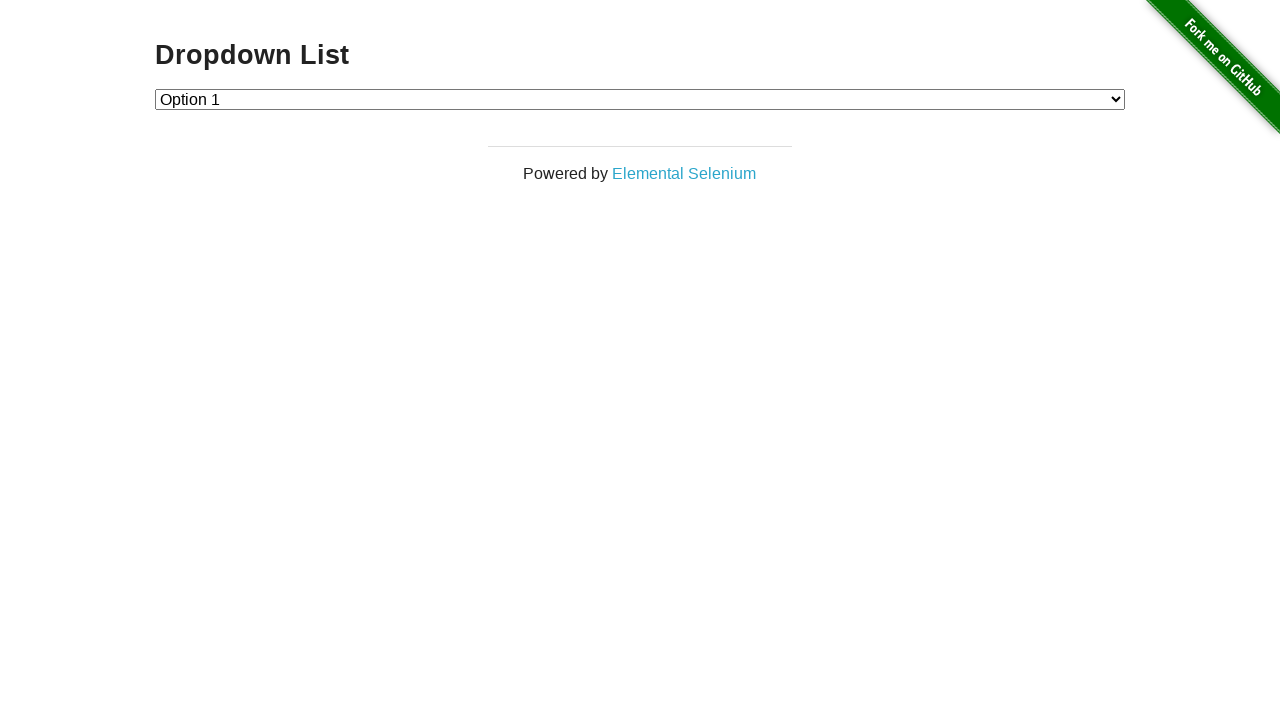

Retrieved selected dropdown value
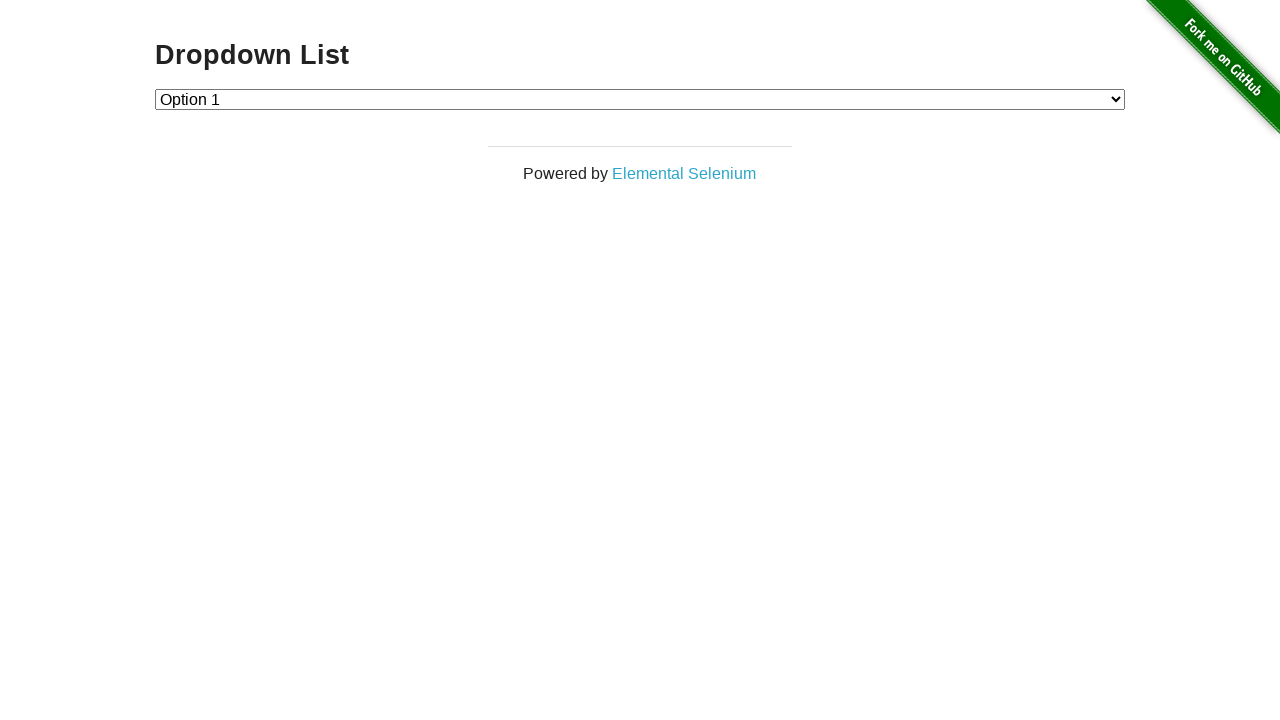

Verified dropdown value is '1'
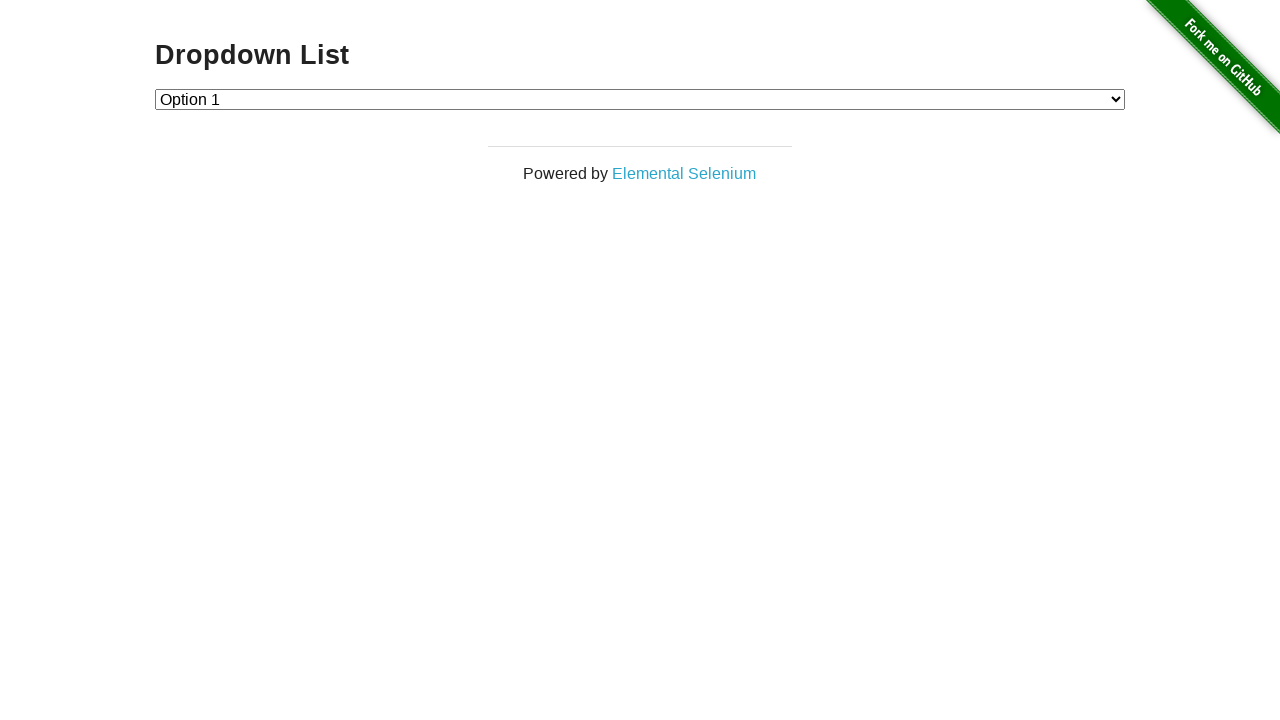

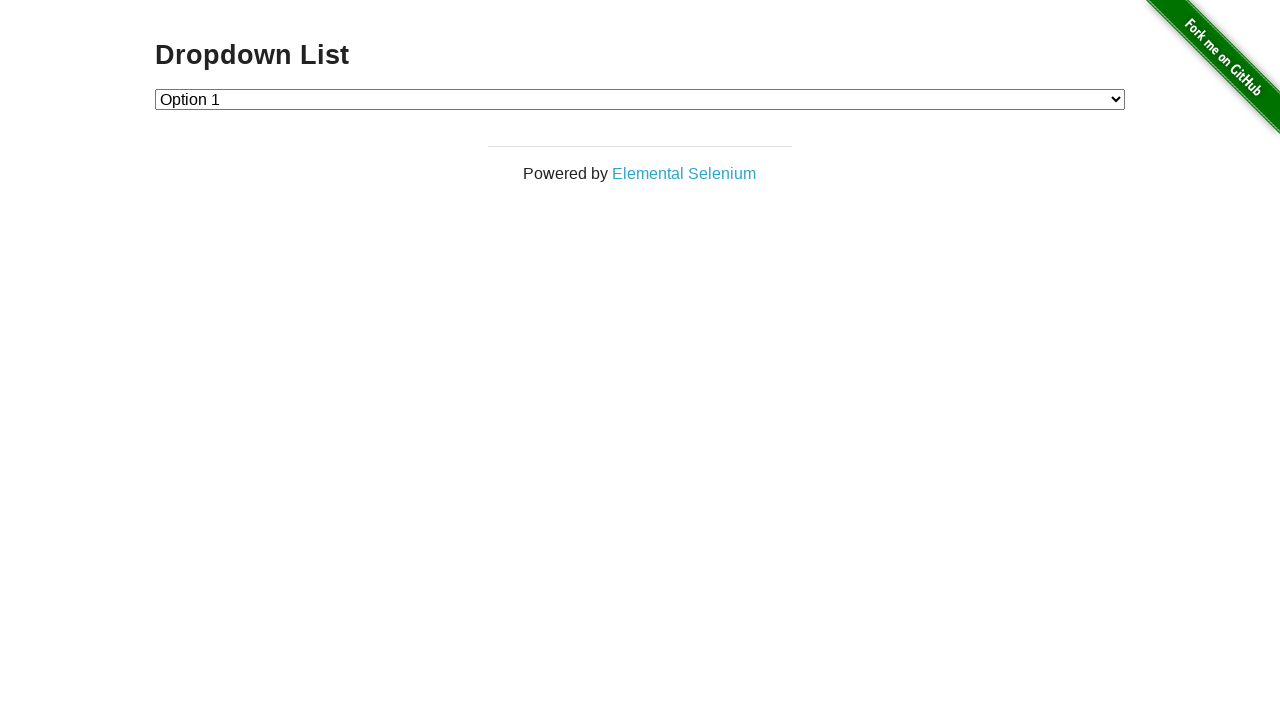